Tests a contact form by filling in user details including name, email, and other fields on the contact page

Starting URL: https://amolujagare.net/contact/

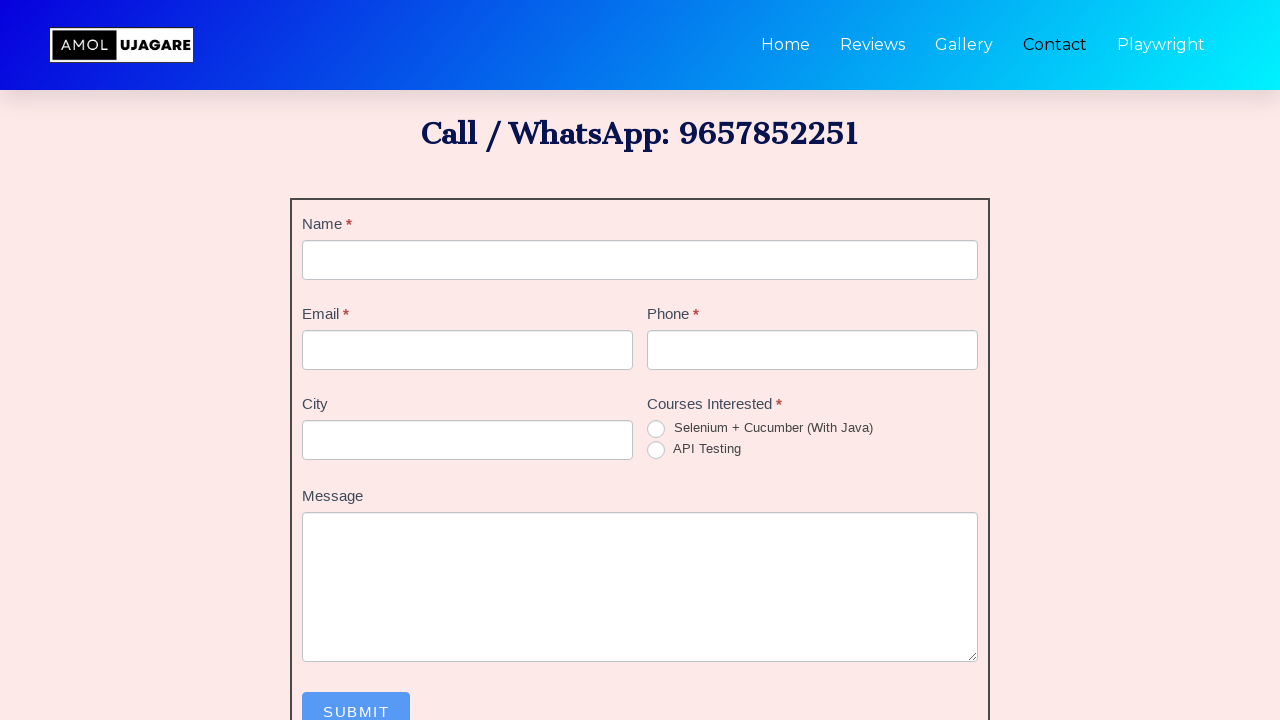

Filled name field with 'John Smith' on //input[@id='field_rgden']
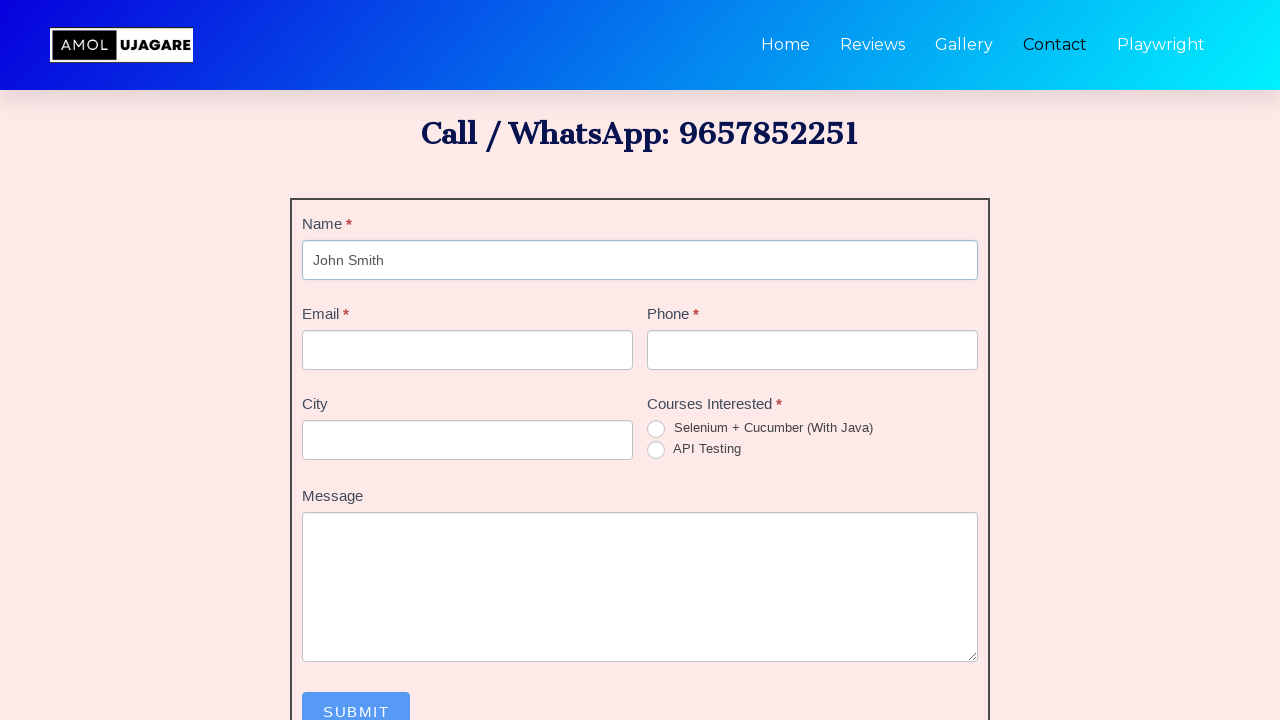

Filled email field with 'john.smith@example.com' on //input[@id='field_psuor']
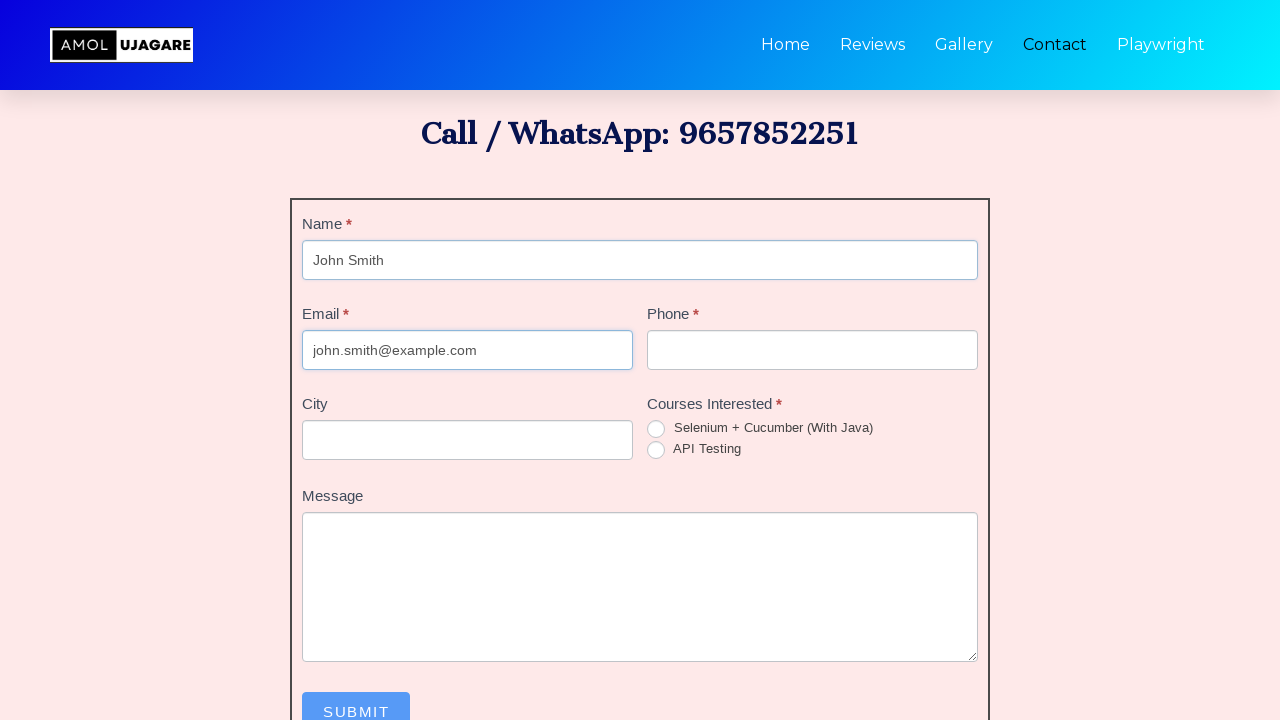

Filled phone field with '555-0123' on //input[@id='field_rmejg']
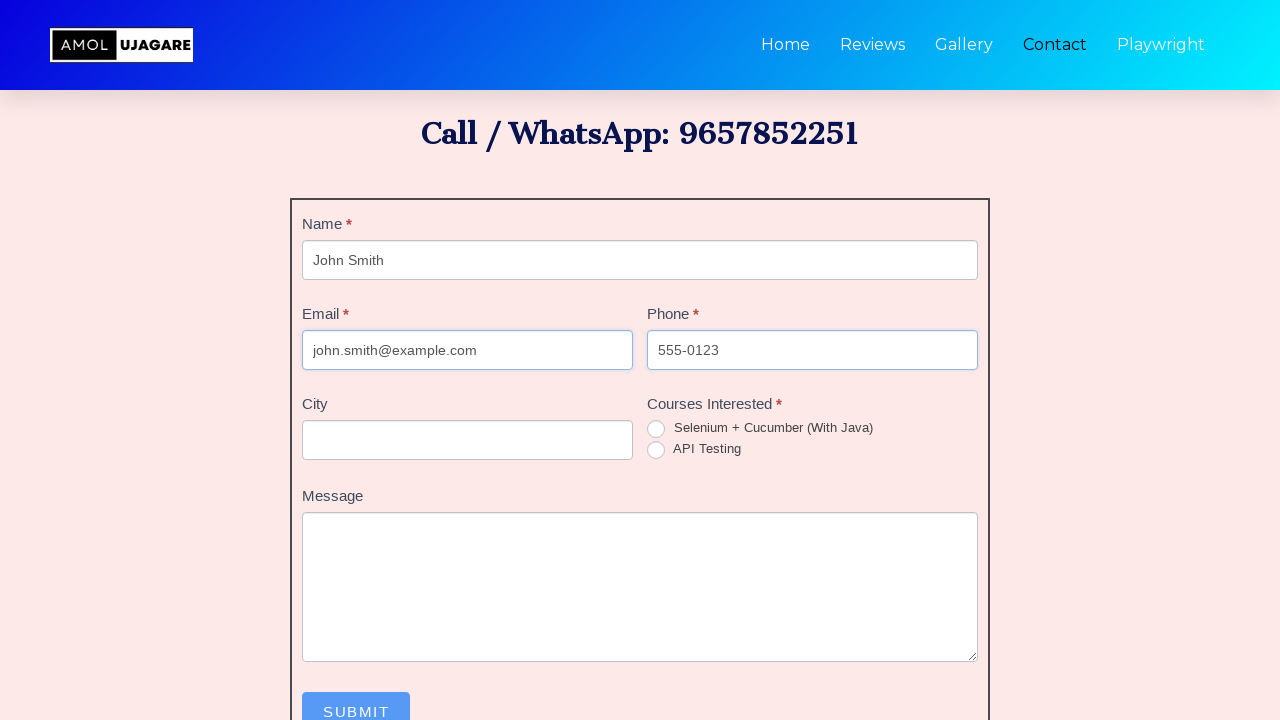

Filled message field with 'Test message for contact form' on //input[@id='field_es5y1']
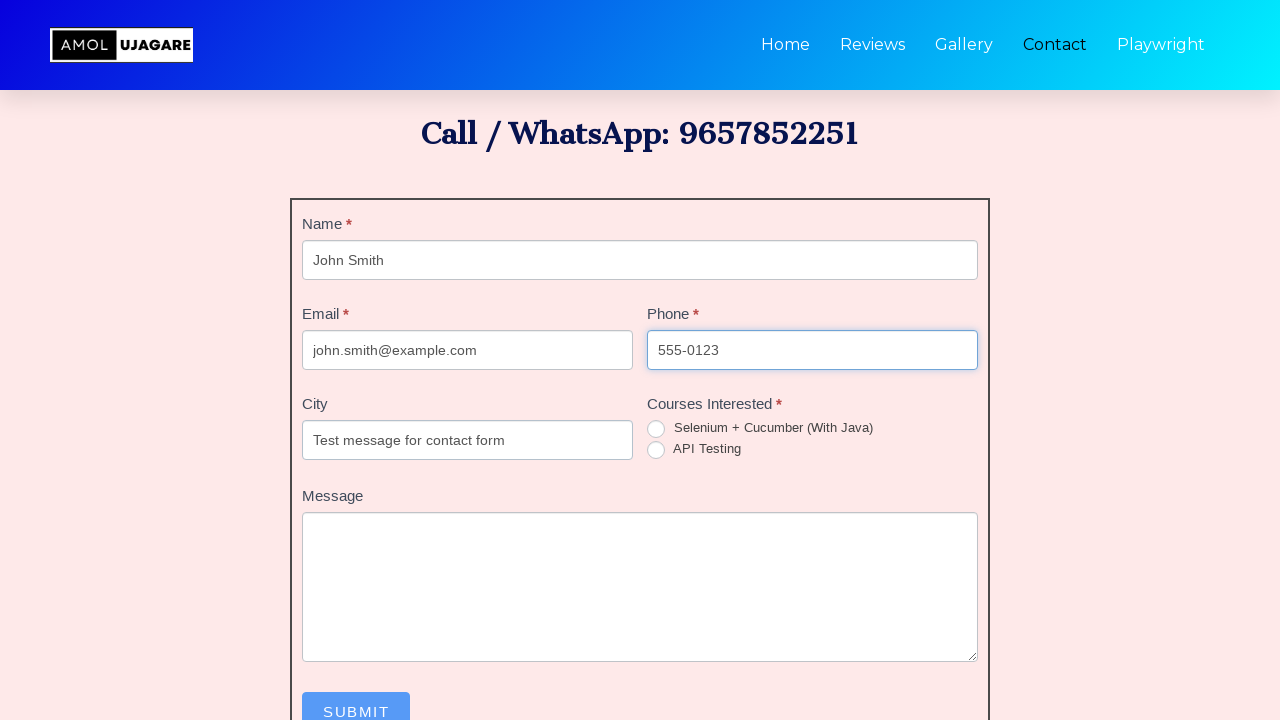

Clicked submit button to send contact form at (356, 700) on button[type='submit']
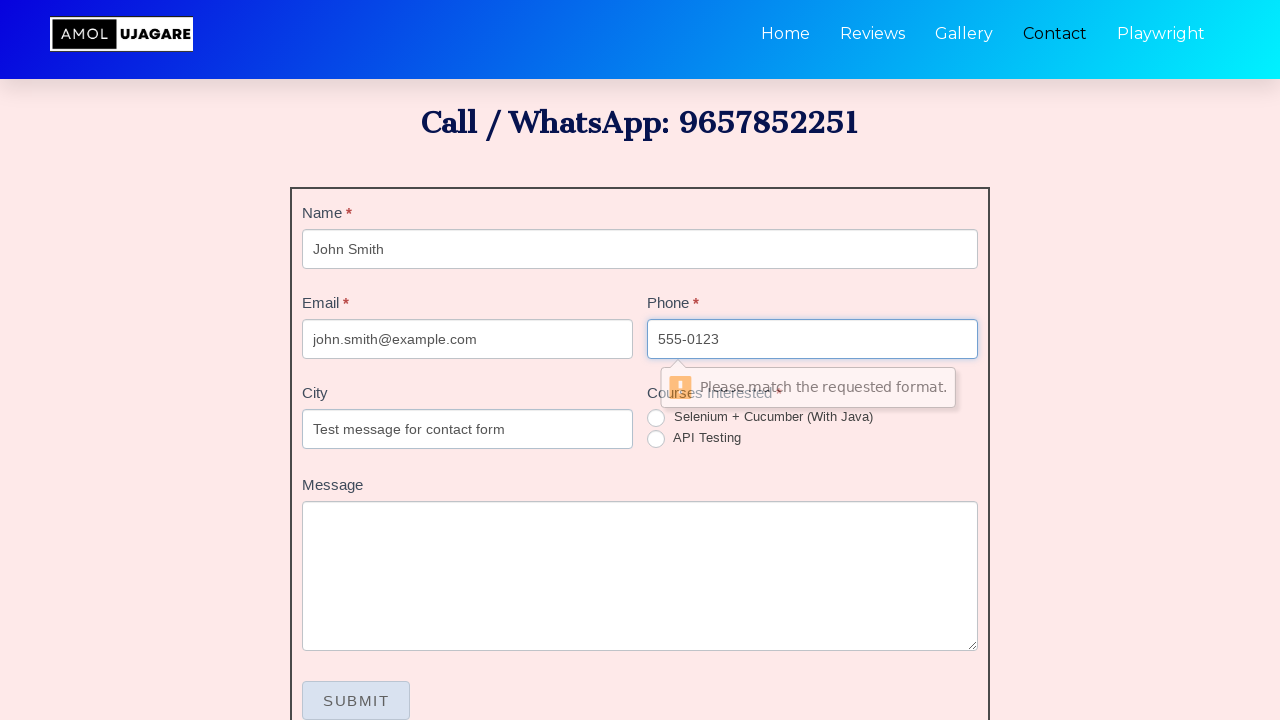

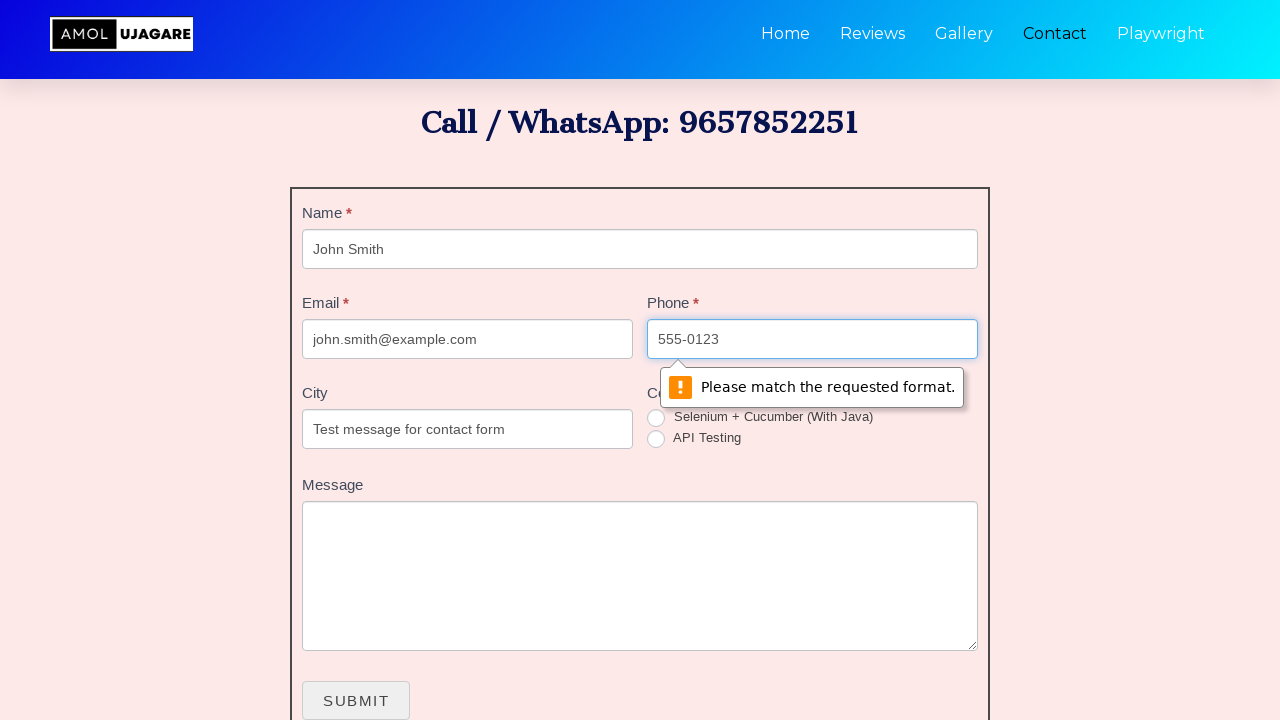